Tests a browser-agnostic approach to switching between multiple windows by tracking window handles before and after clicking a link, then identifying and switching to the new window.

Starting URL: http://the-internet.herokuapp.com/windows

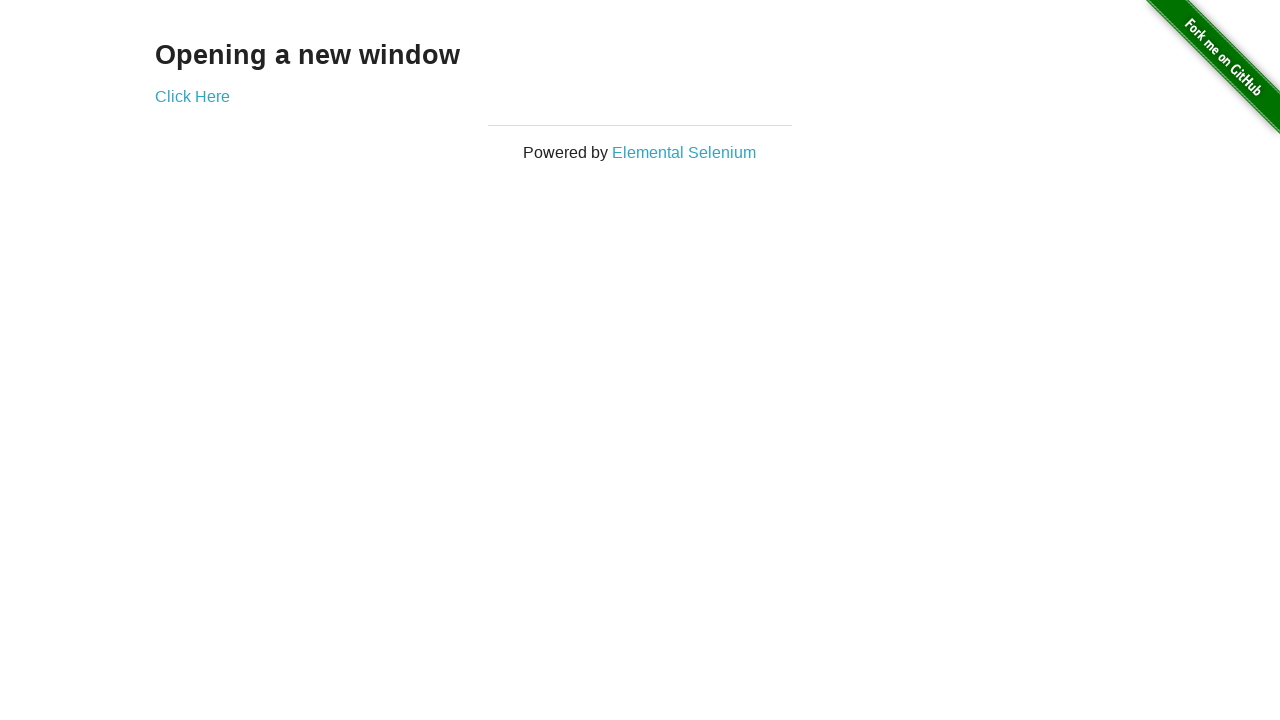

Clicked link to open new window at (192, 96) on .example a
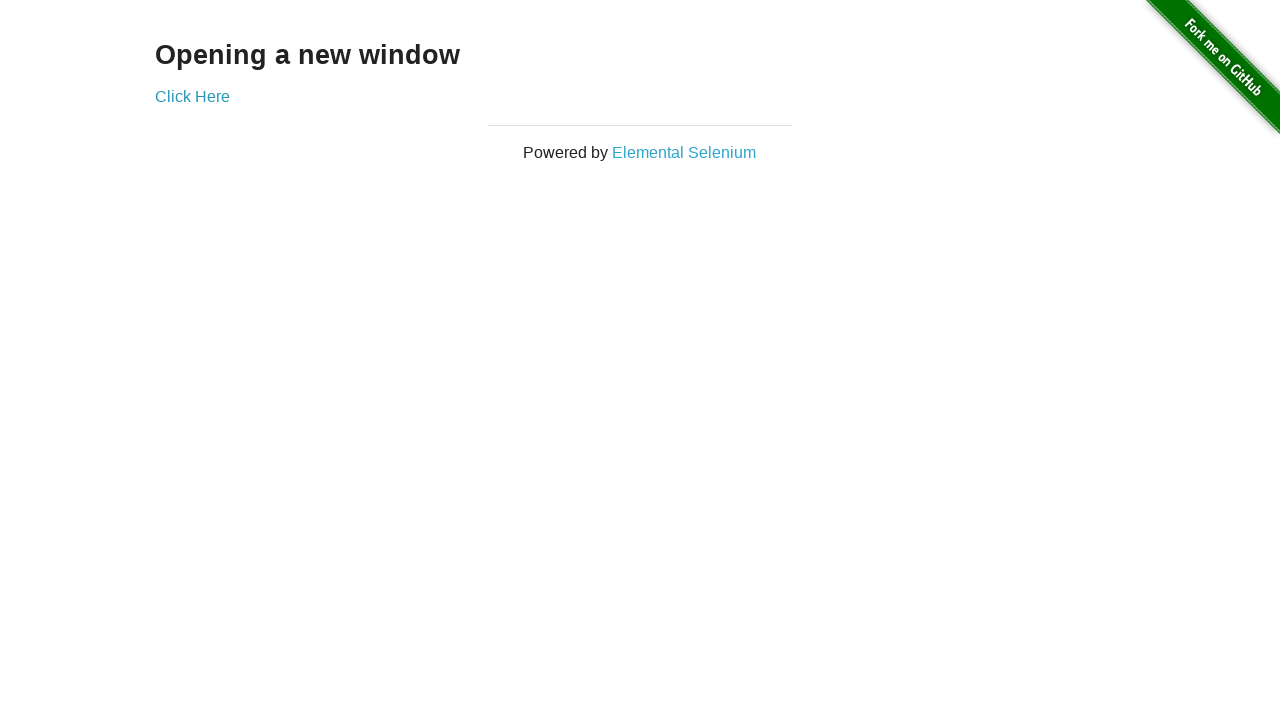

New window opened and captured
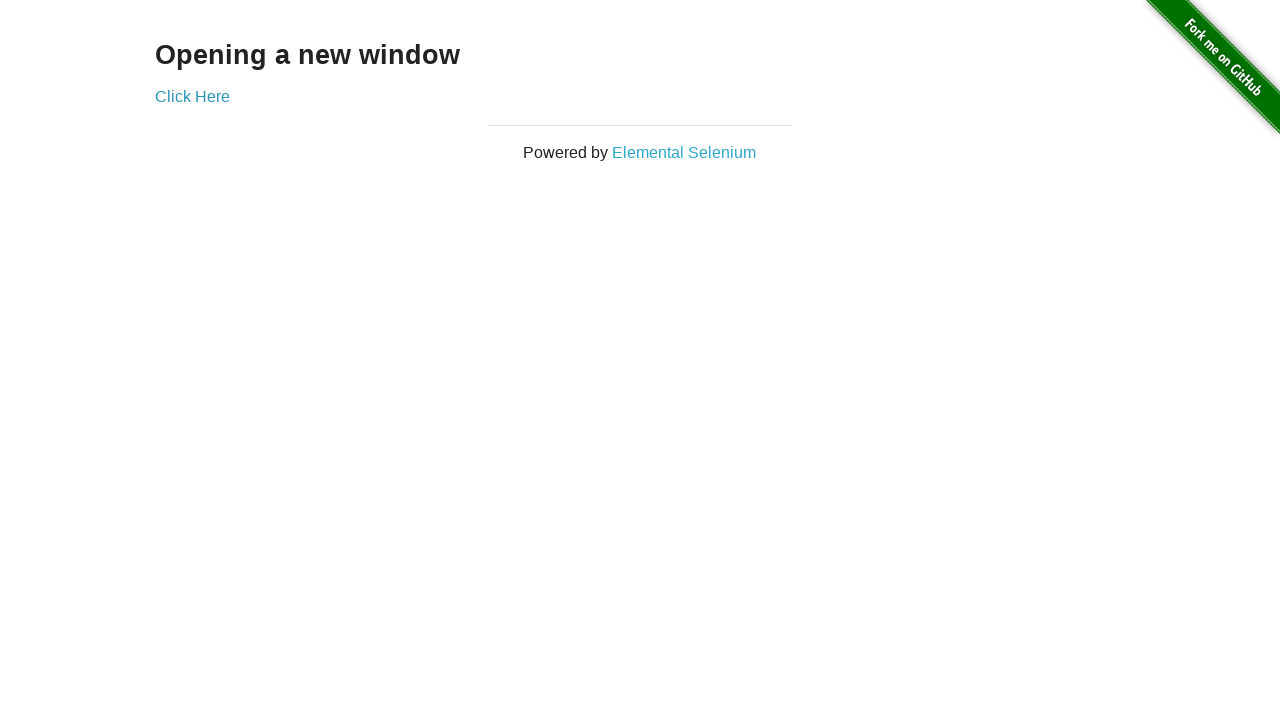

New page finished loading
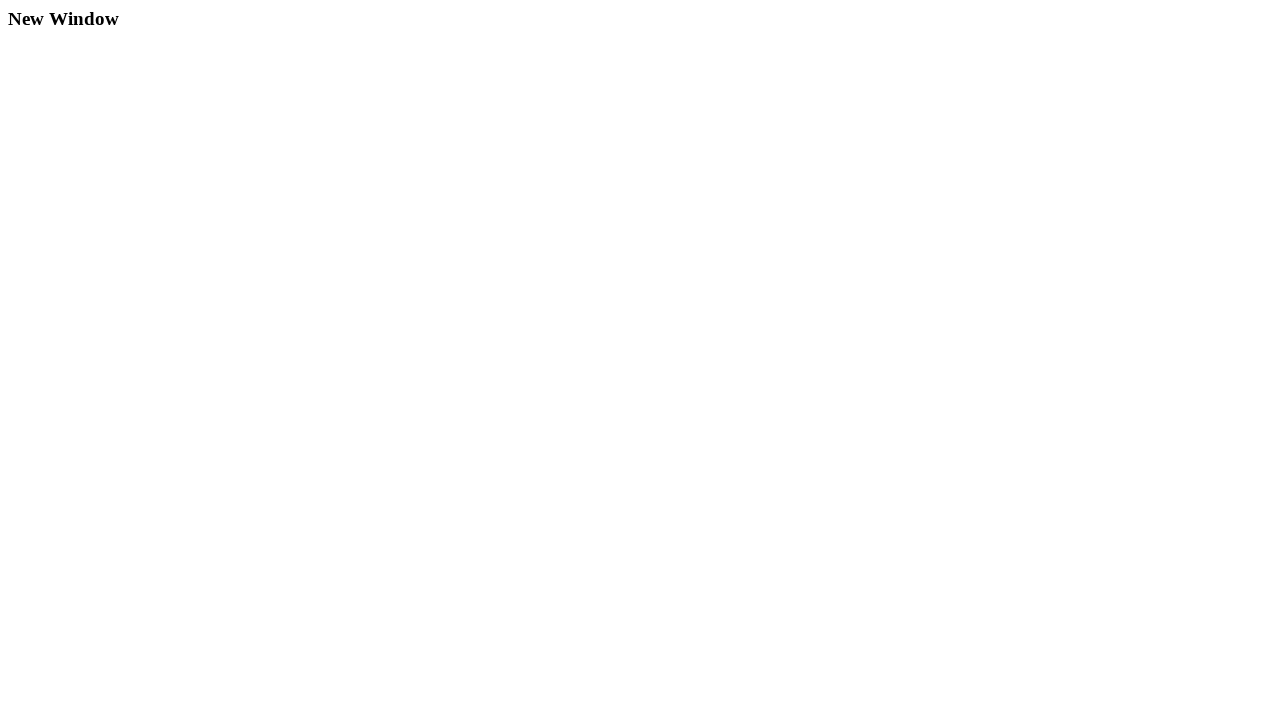

Switched focus to original page
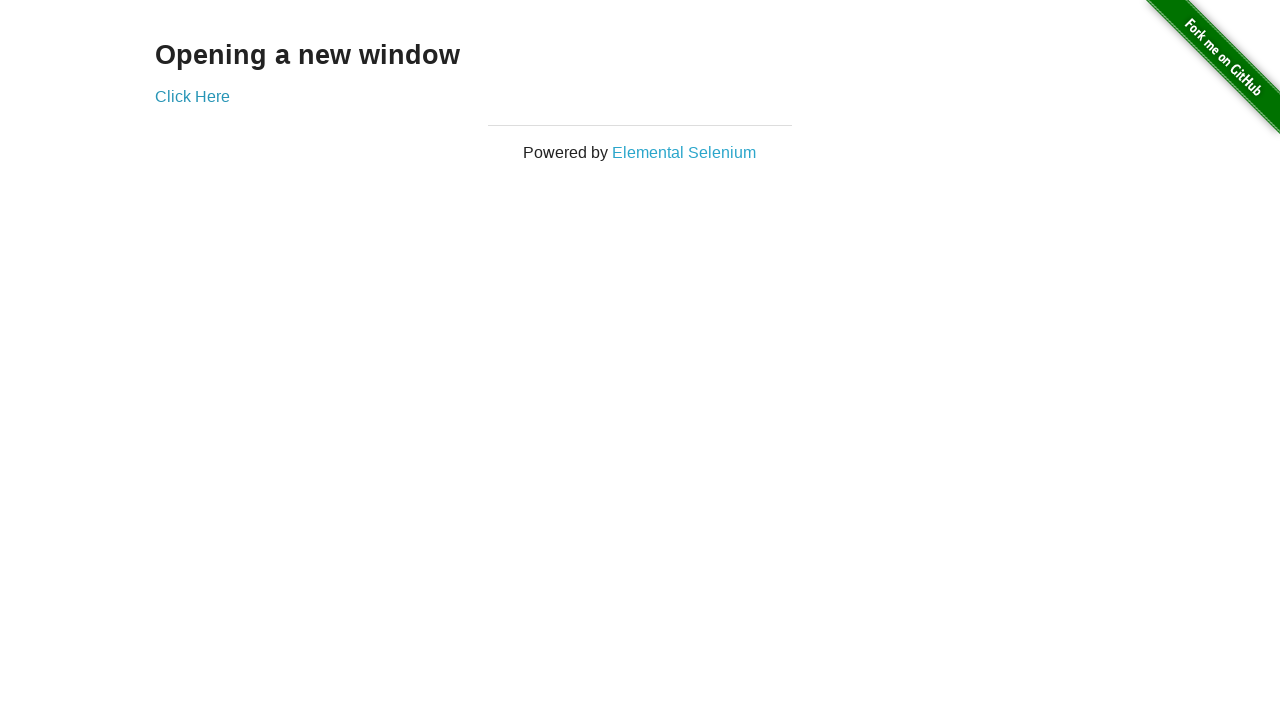

Verified original page title is not 'New Window'
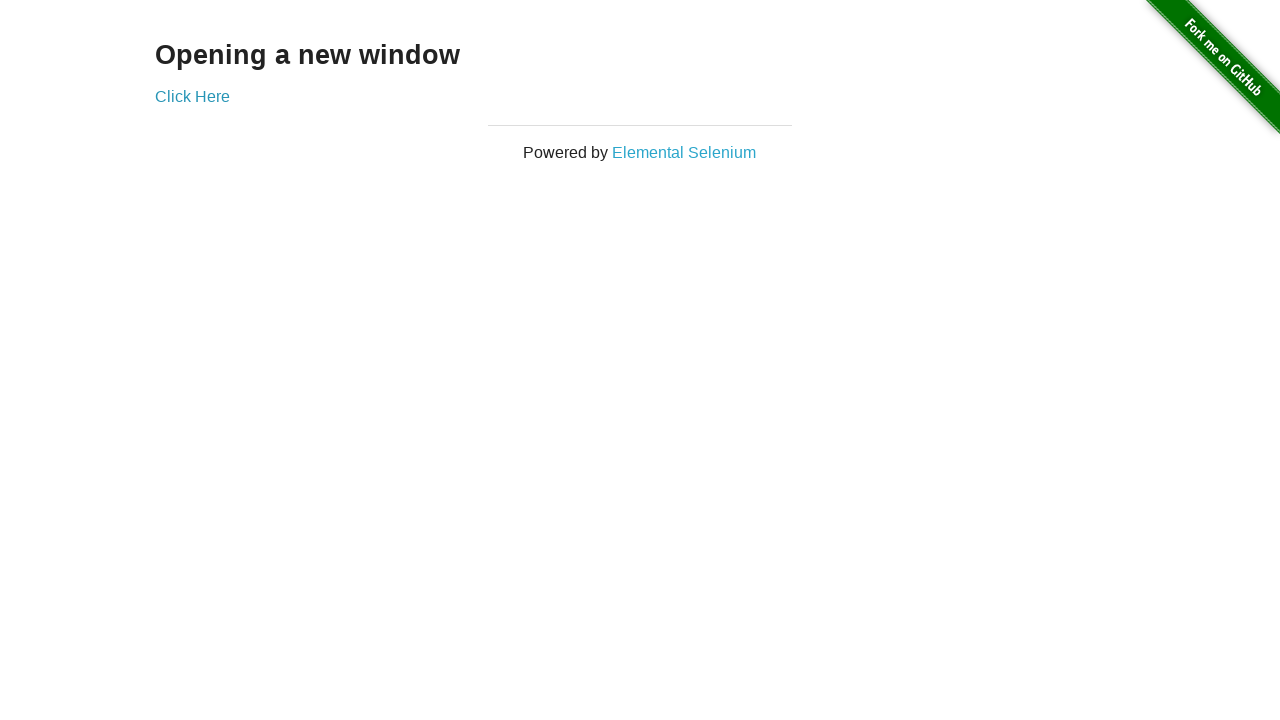

Switched focus to new page
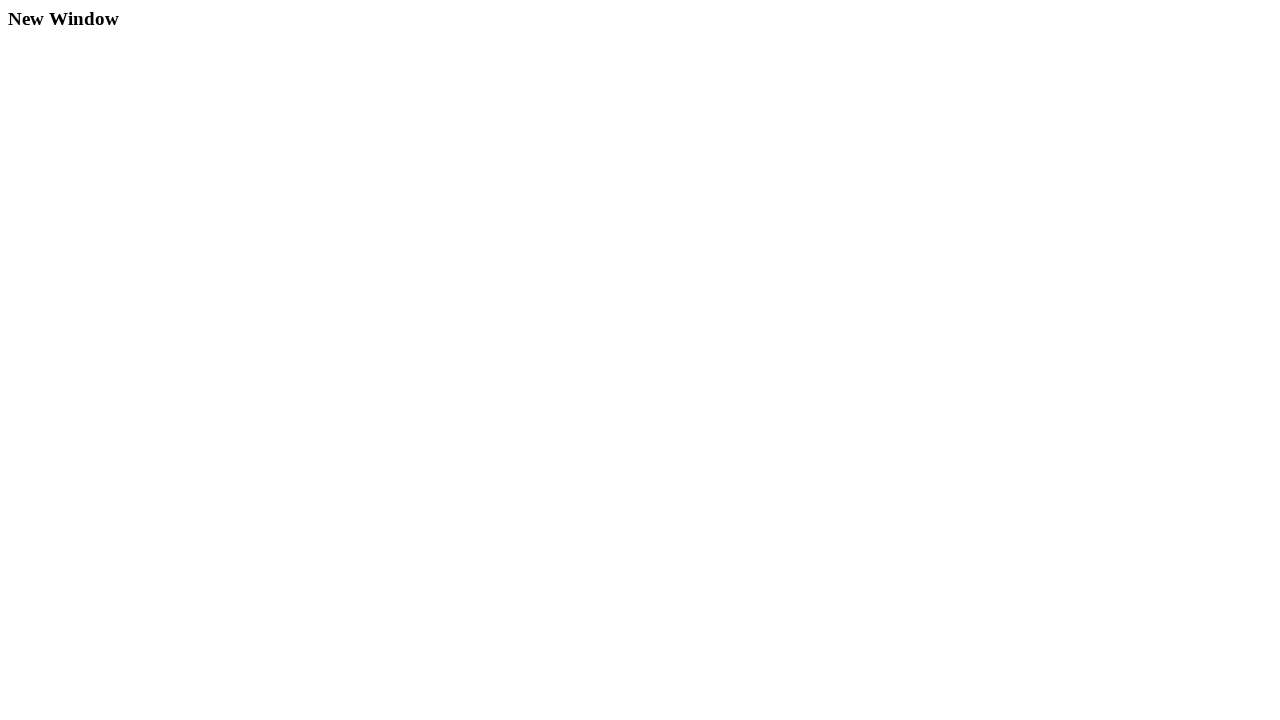

Verified new page title is 'New Window'
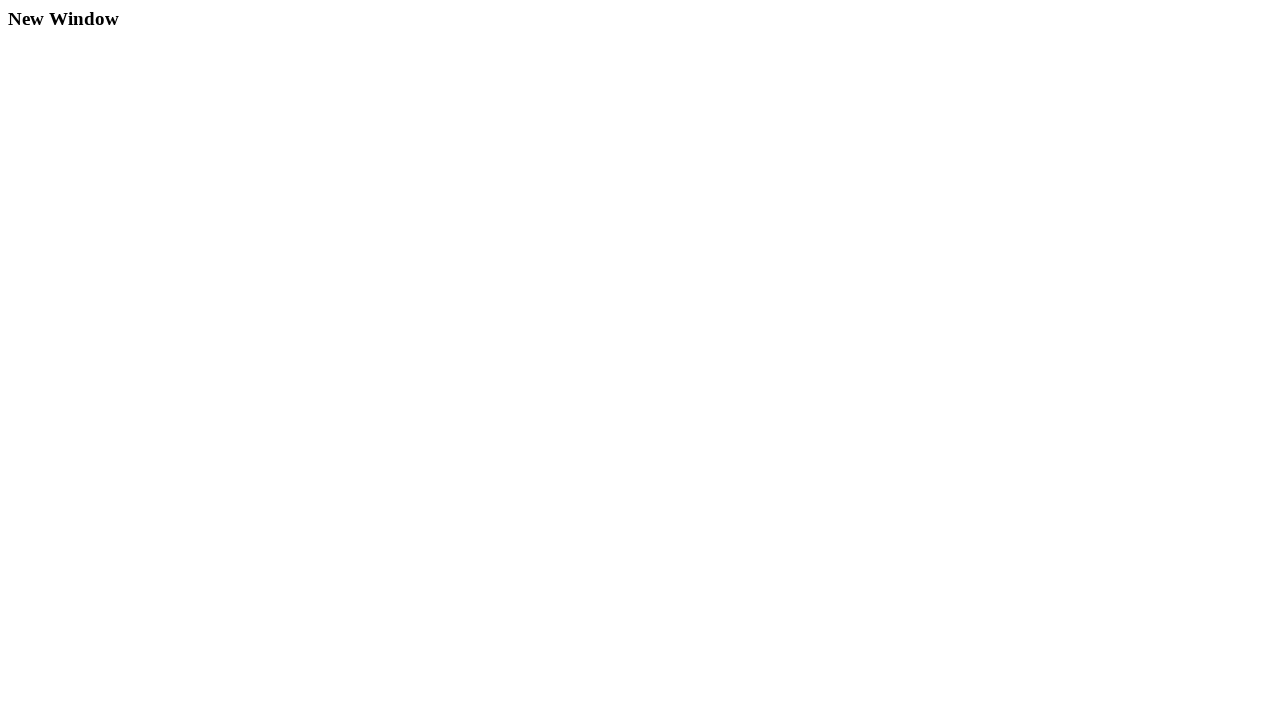

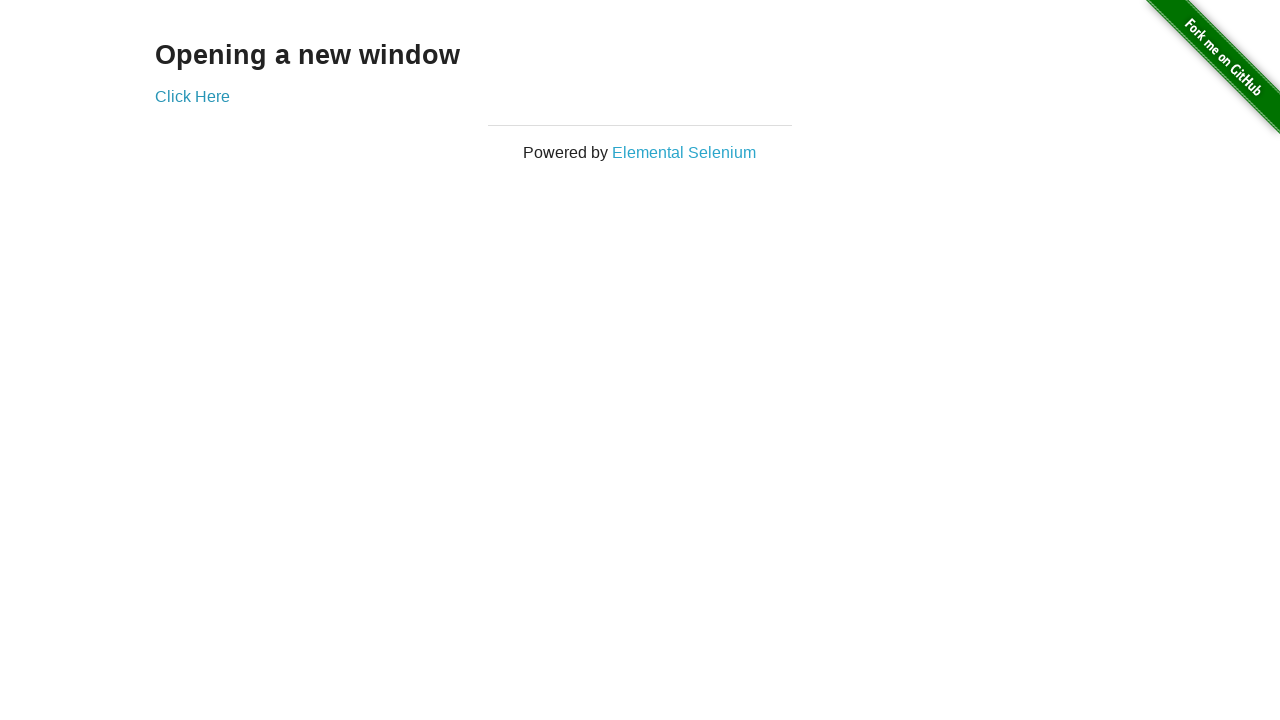